Tests auto-suggestive dropdown functionality by typing "Ind" and selecting "India" from the suggestions

Starting URL: https://rahulshettyacademy.com/dropdownsPractise/

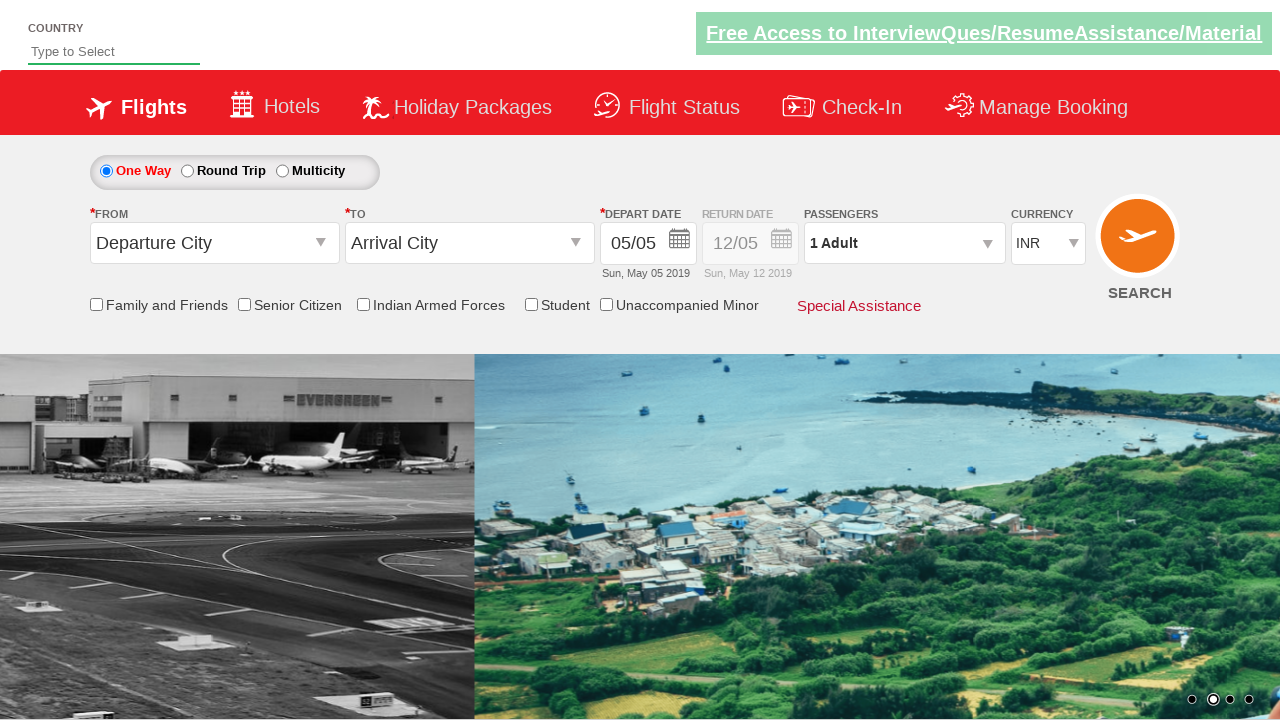

Navigated to dropdownsPractise page
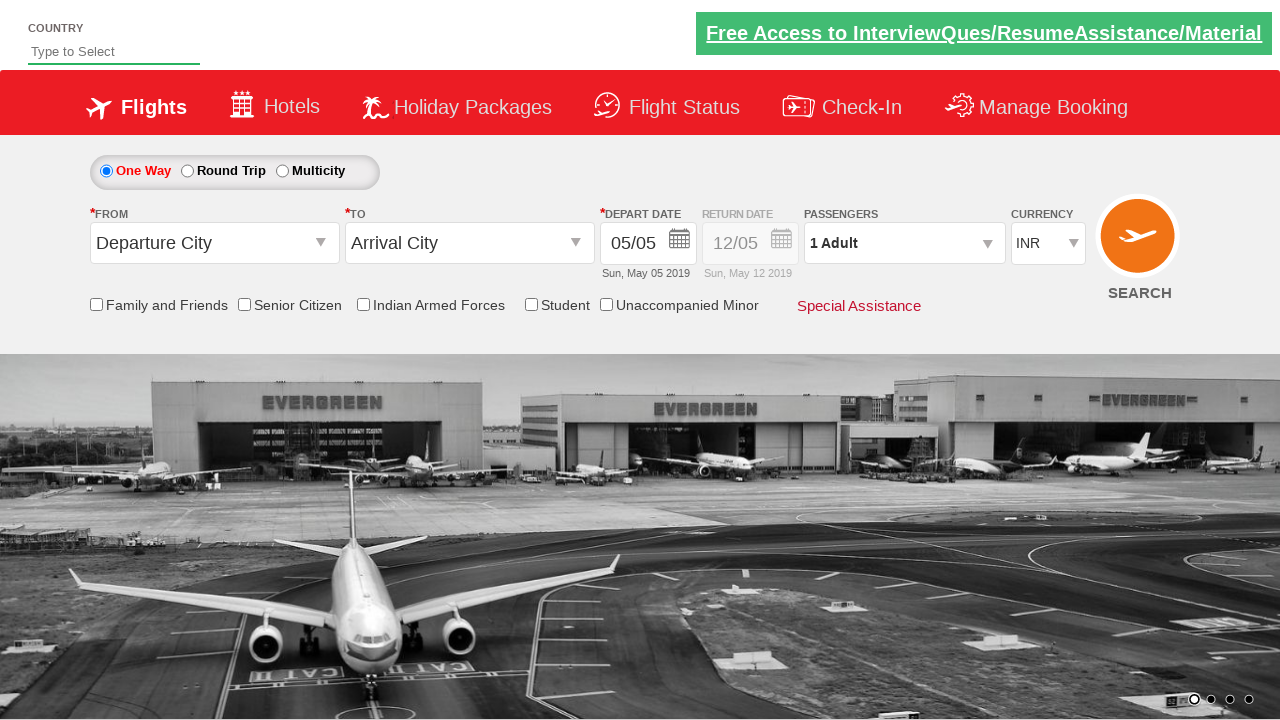

Typed 'Ind' into auto-suggest field on #autosuggest
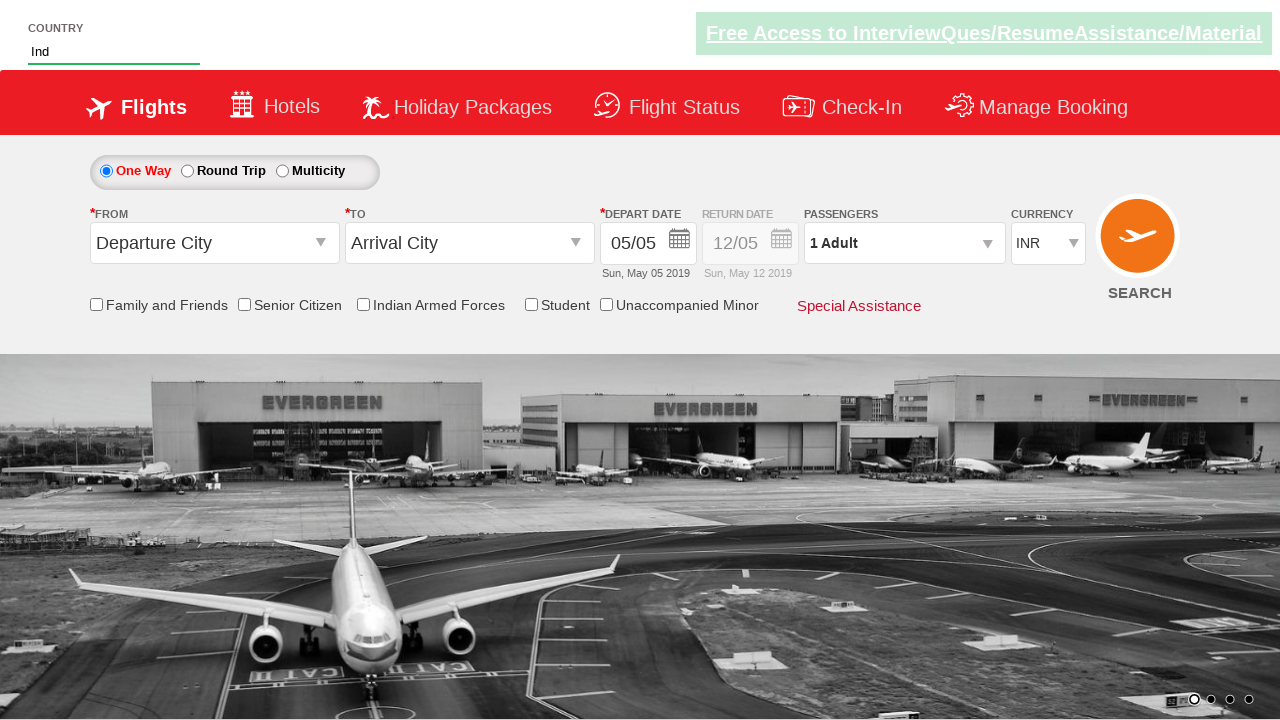

Auto-suggestive dropdown suggestions appeared
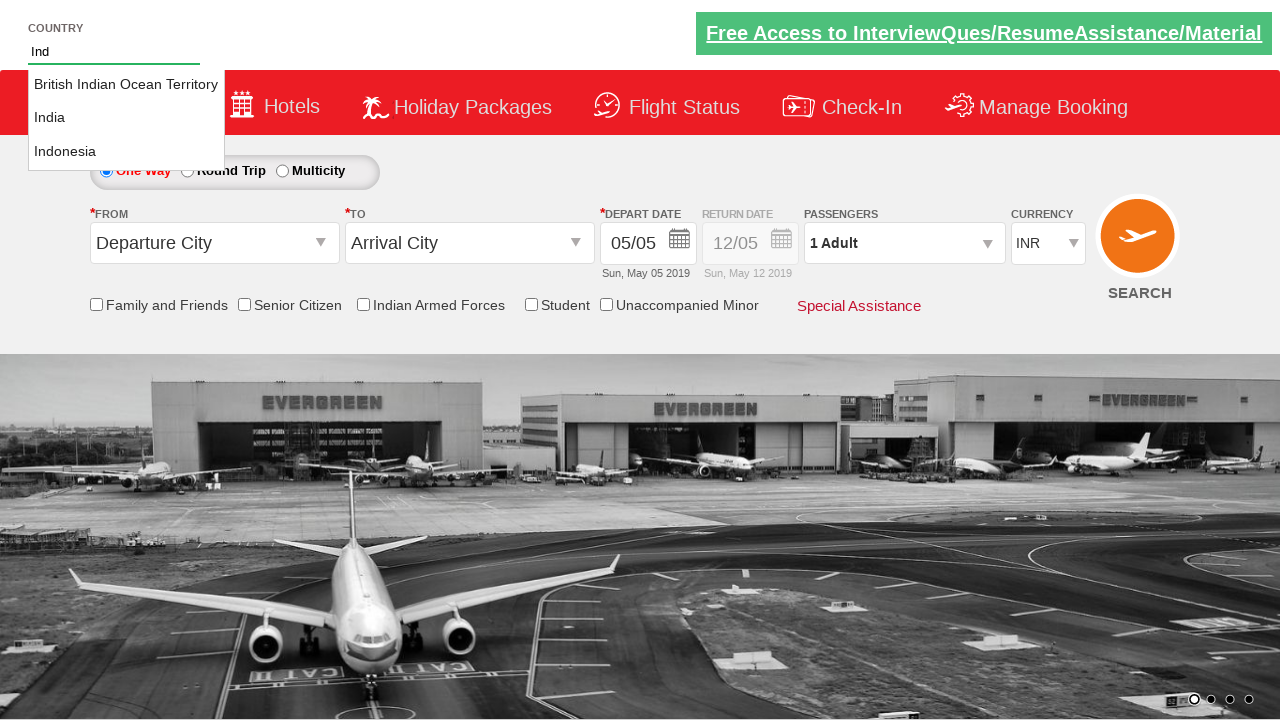

Selected 'India' from dropdown suggestions at (126, 118) on xpath=//li[@class='ui-menu-item']/a >> nth=1
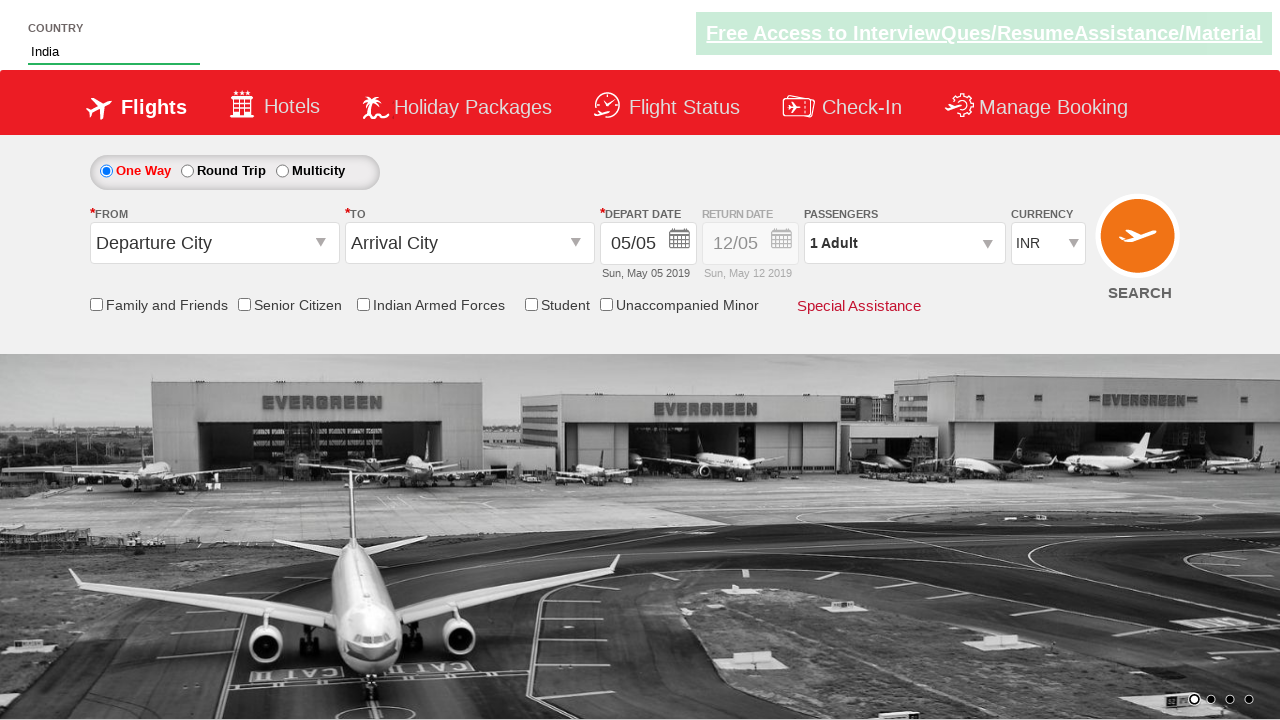

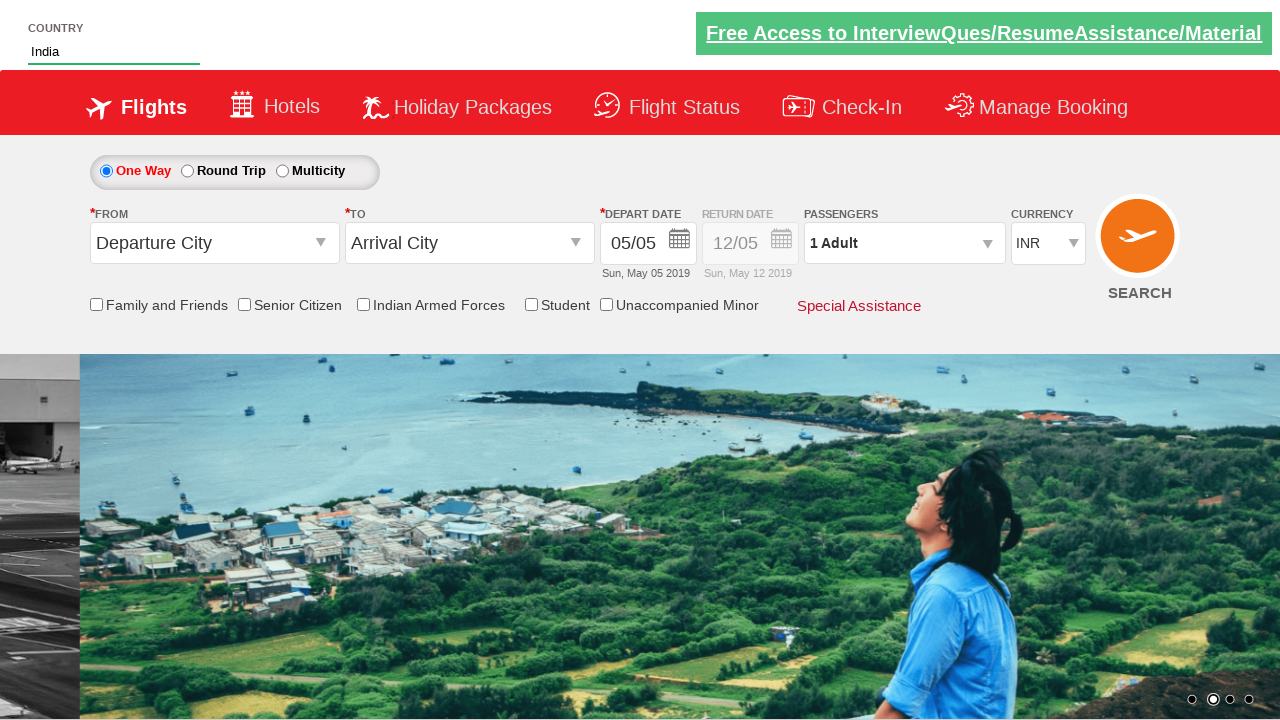